Tests single select dropdown functionality on the-internet.herokuapp.com by navigating to the dropdown page and selecting options using different selection methods (by visible text, by value, and by index)

Starting URL: https://the-internet.herokuapp.com/

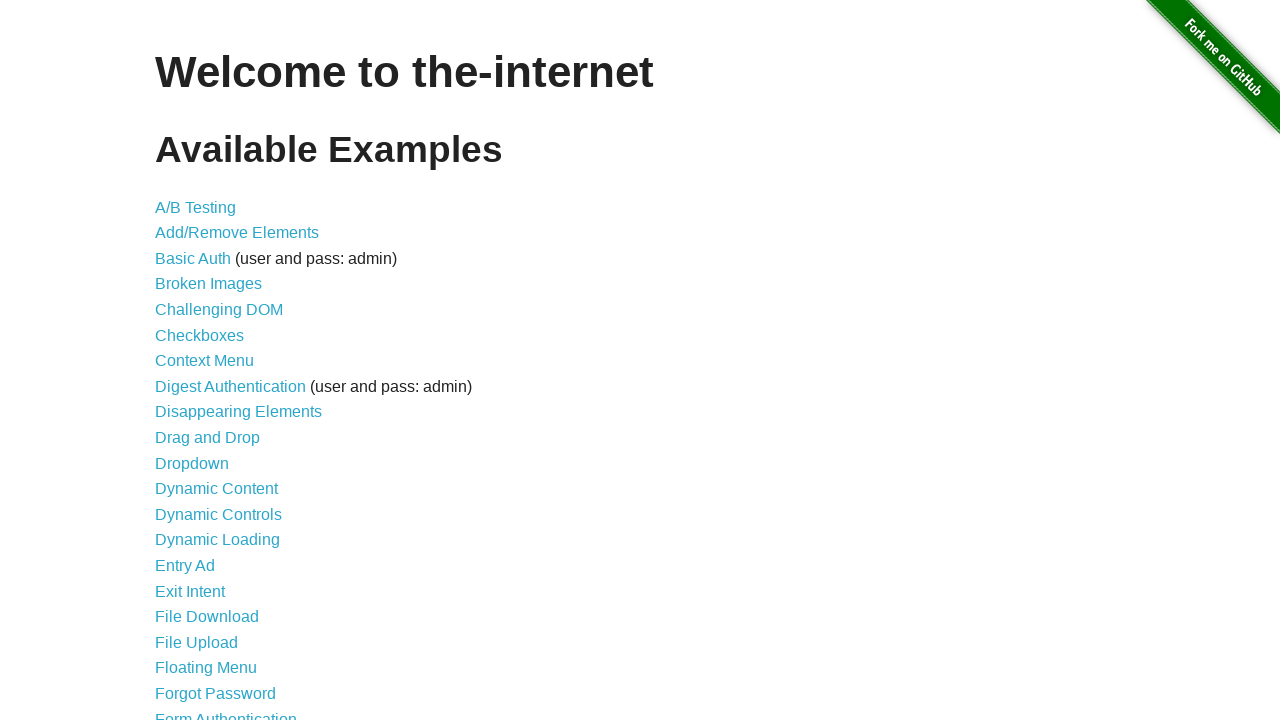

Clicked on Dropdown link from the homepage at (192, 463) on a[href='/dropdown']
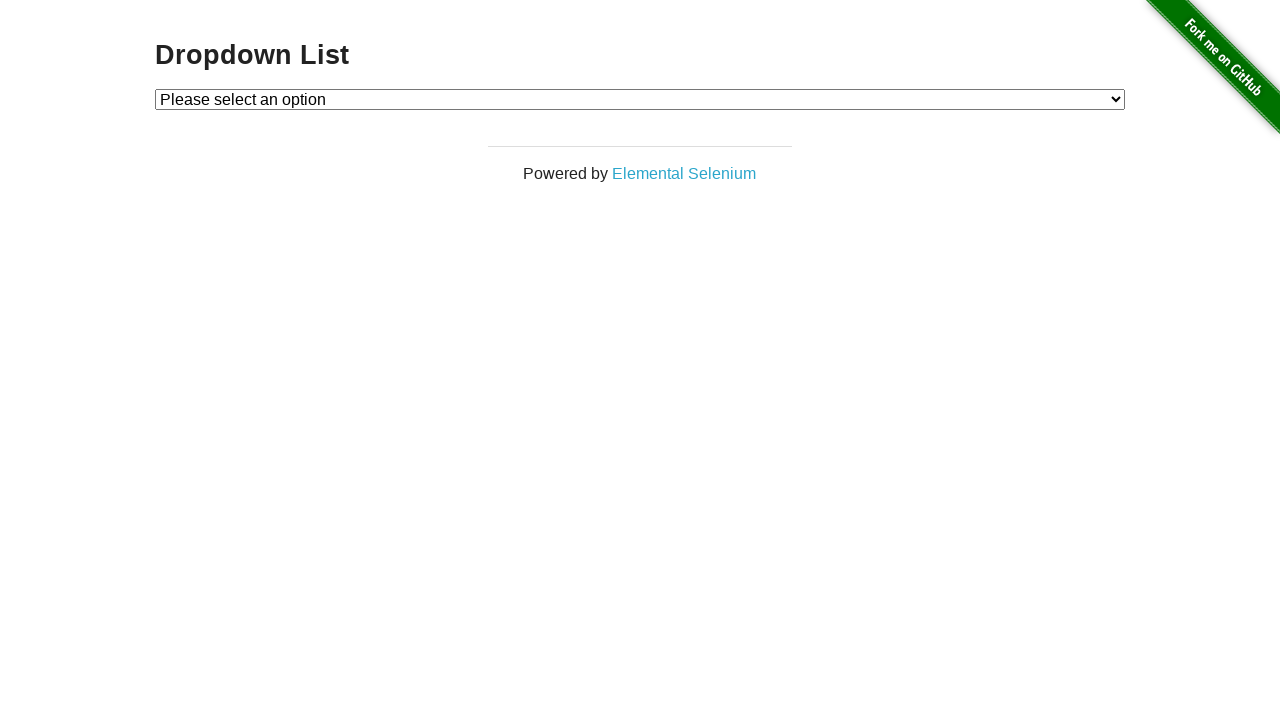

Dropdown page loaded - verified by header element
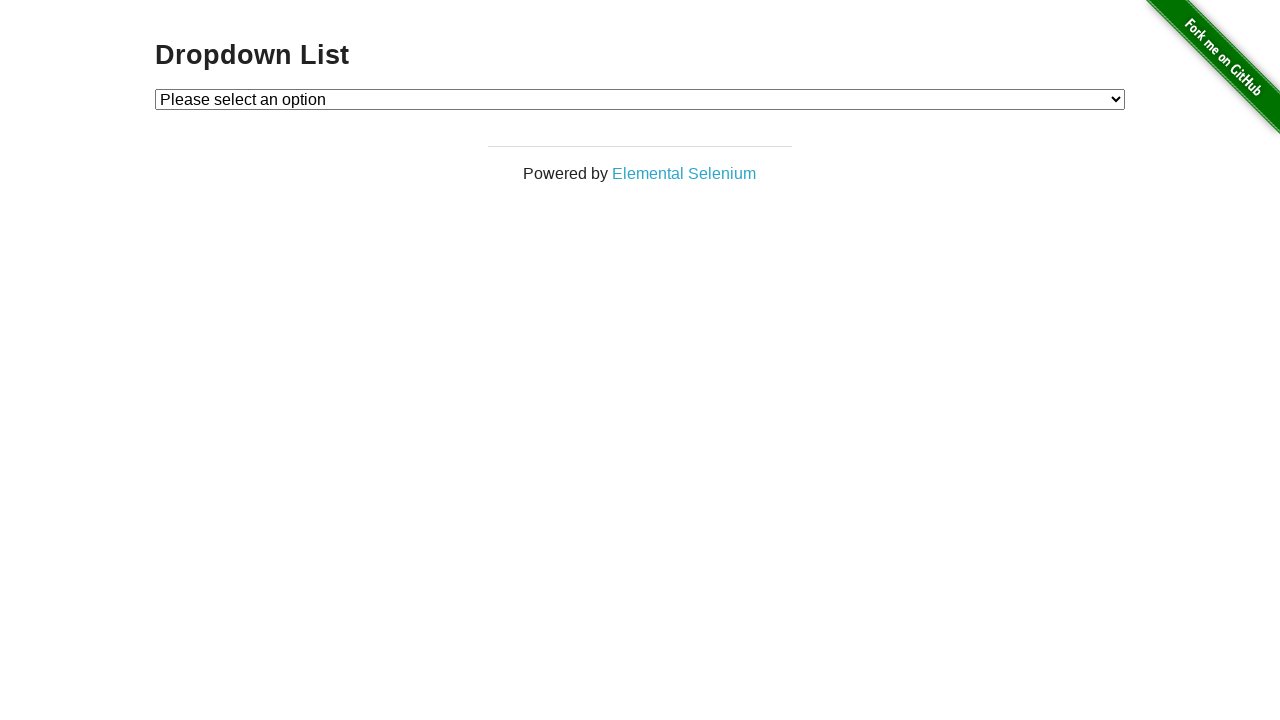

Selected 'Option 1' by visible text on #dropdown
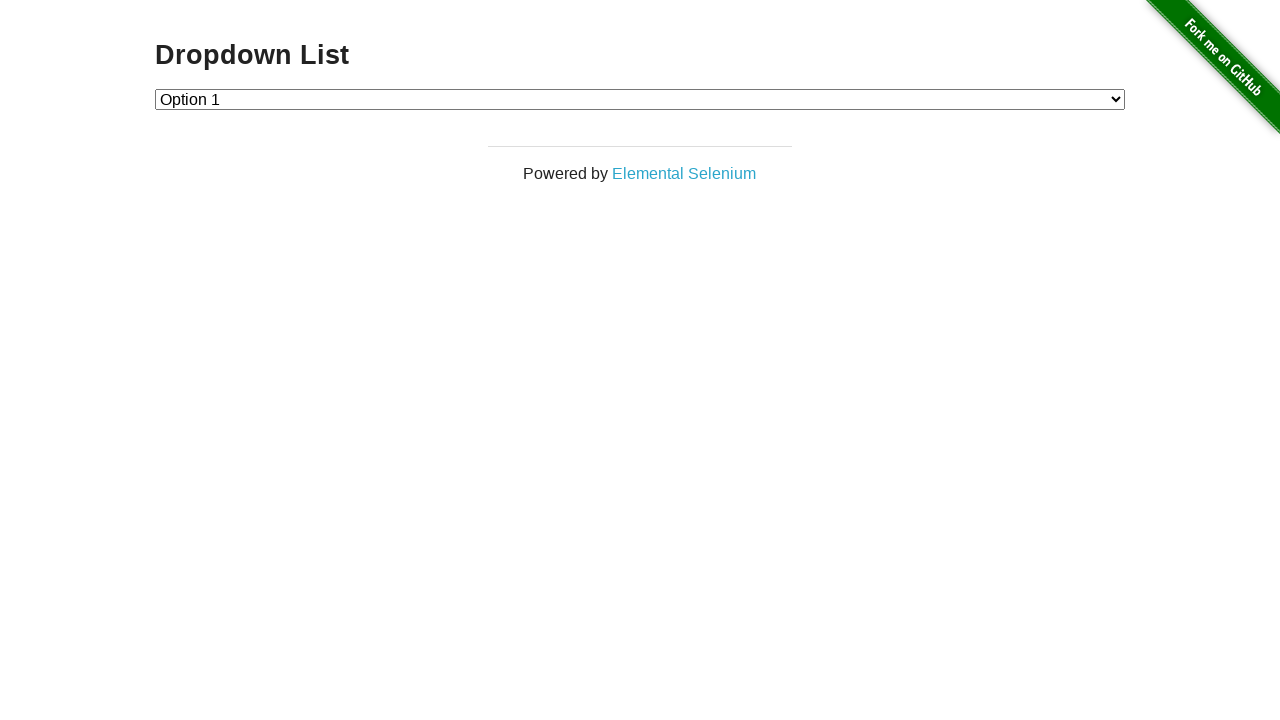

Selected Option 2 by value '2' on #dropdown
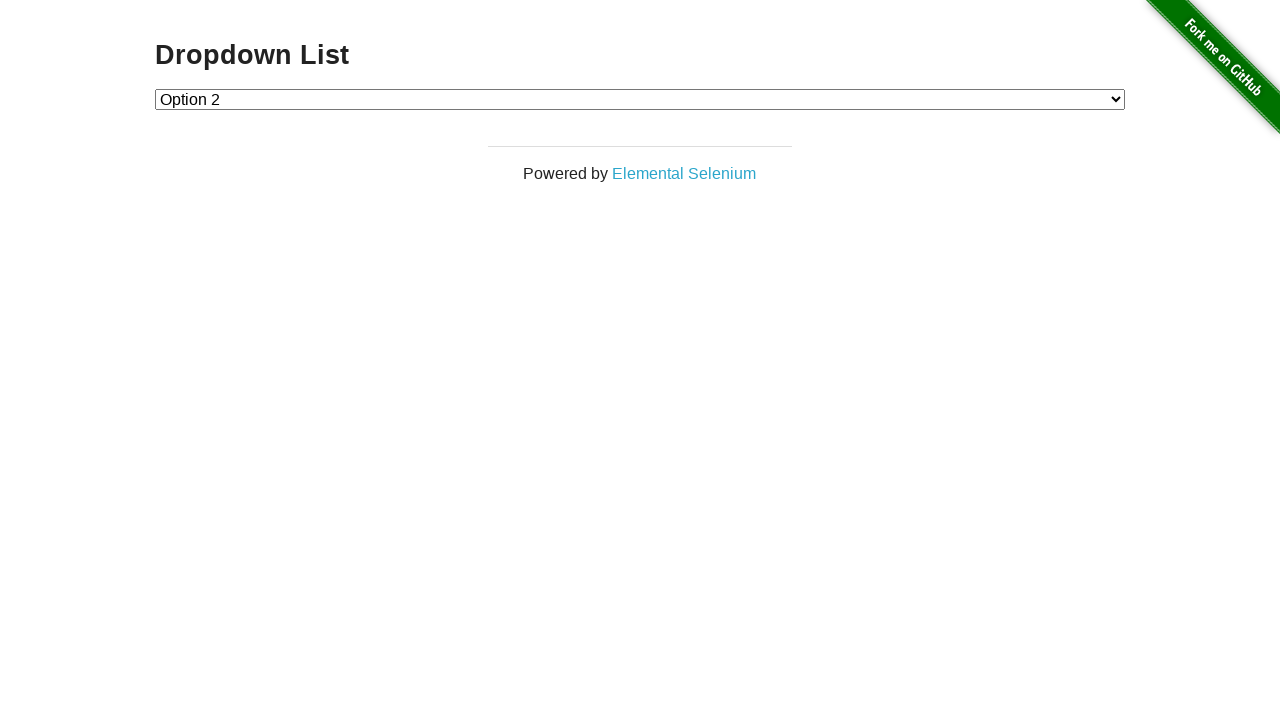

Selected option at index 1 (first option after default) on #dropdown
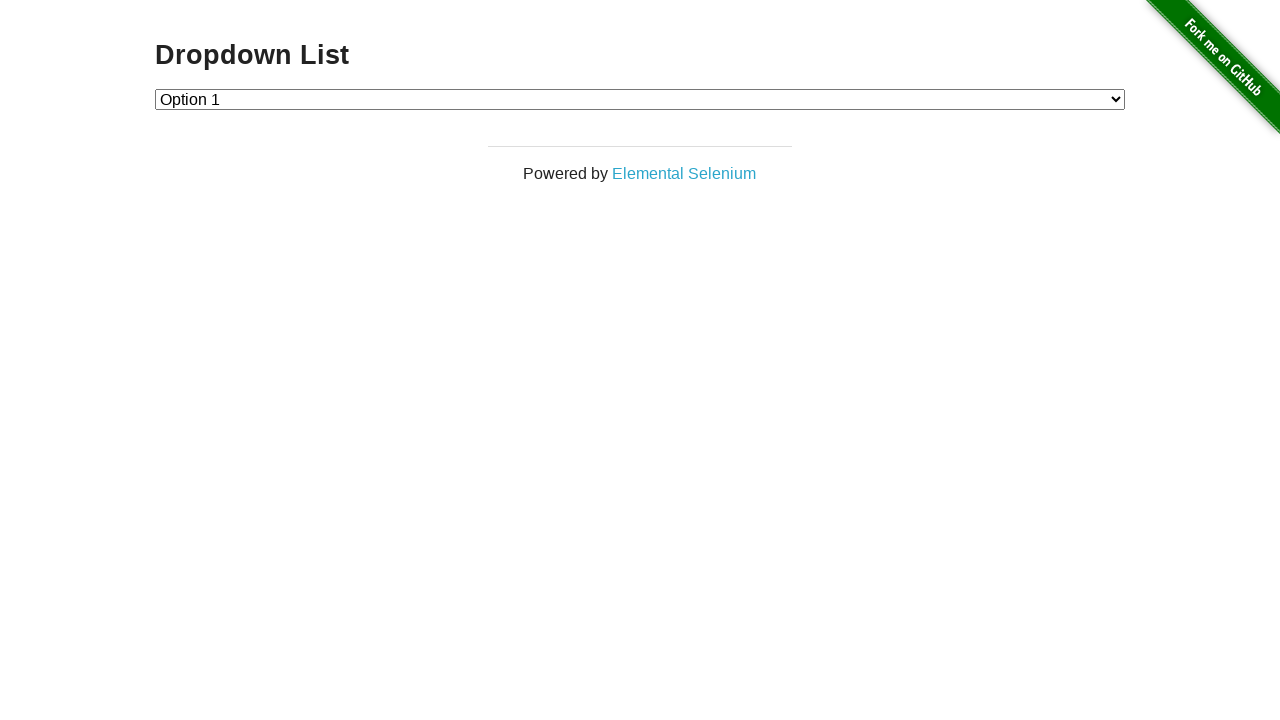

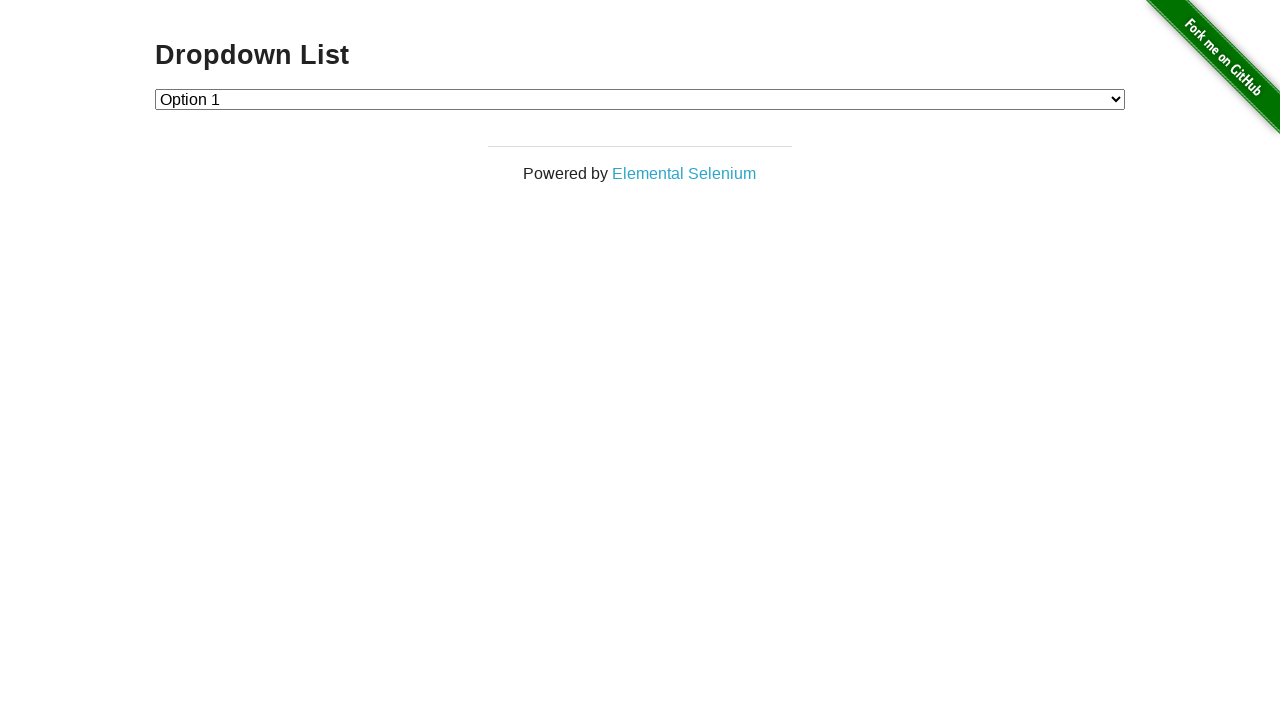